Navigates to Bank of America homepage and clicks on the "Wealth Management" link

Starting URL: https://www.bankofamerica.com/

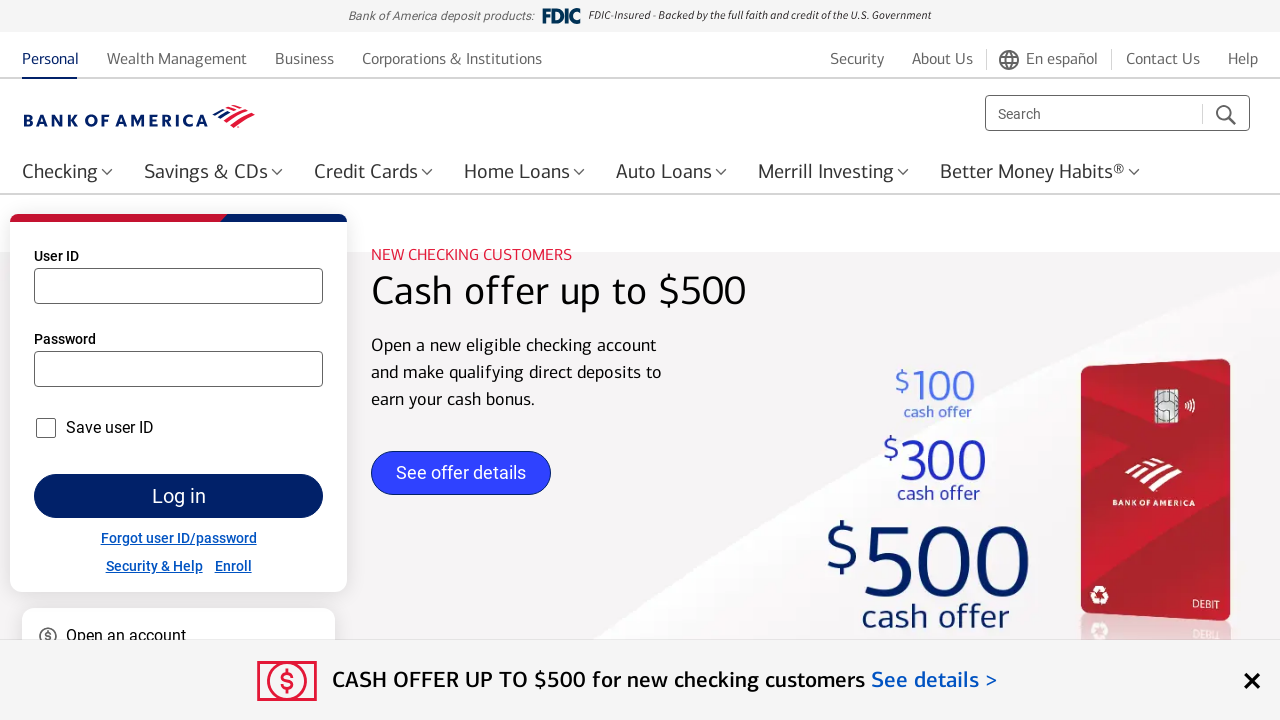

Navigated to Bank of America homepage
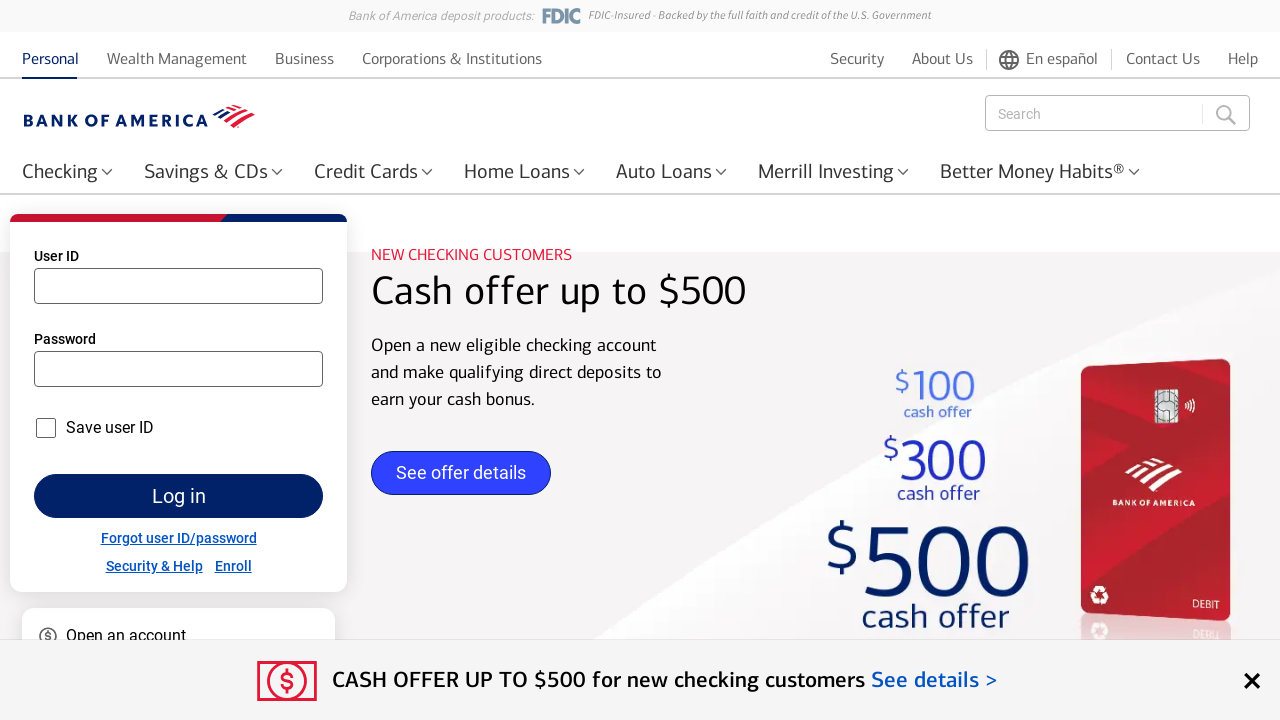

Clicked on Wealth Management link at (177, 58) on text=Wealth Management
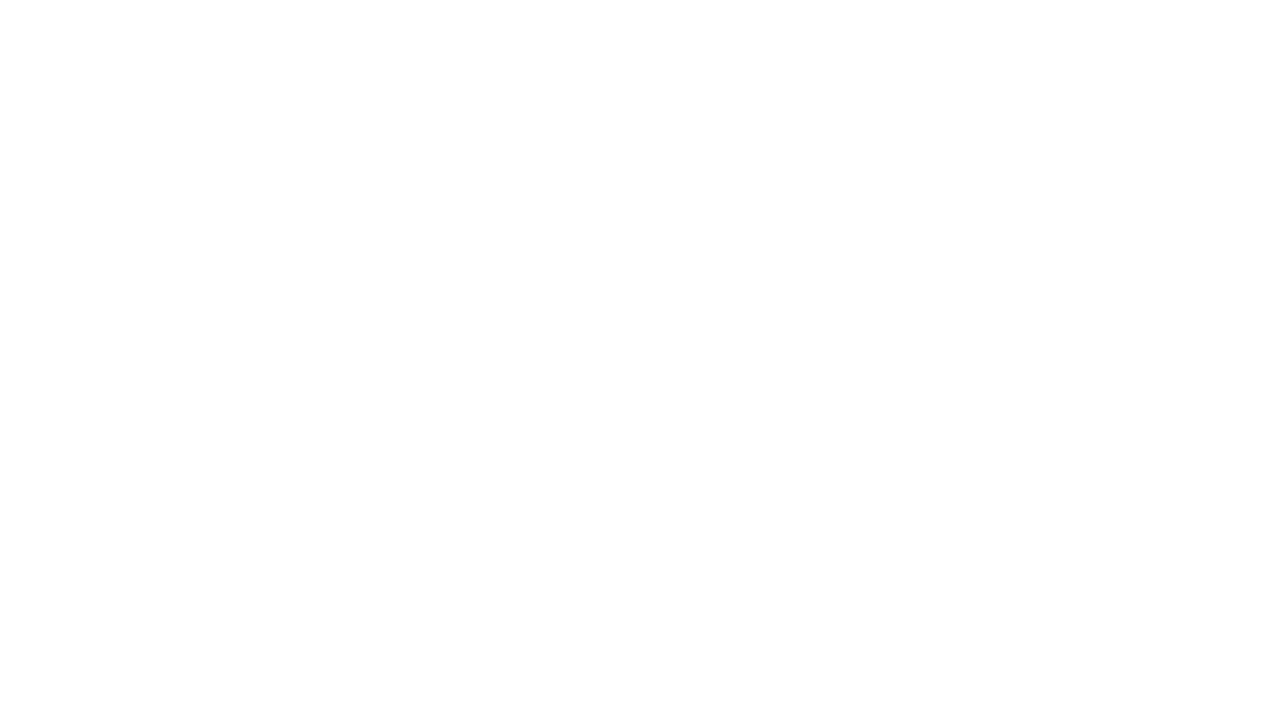

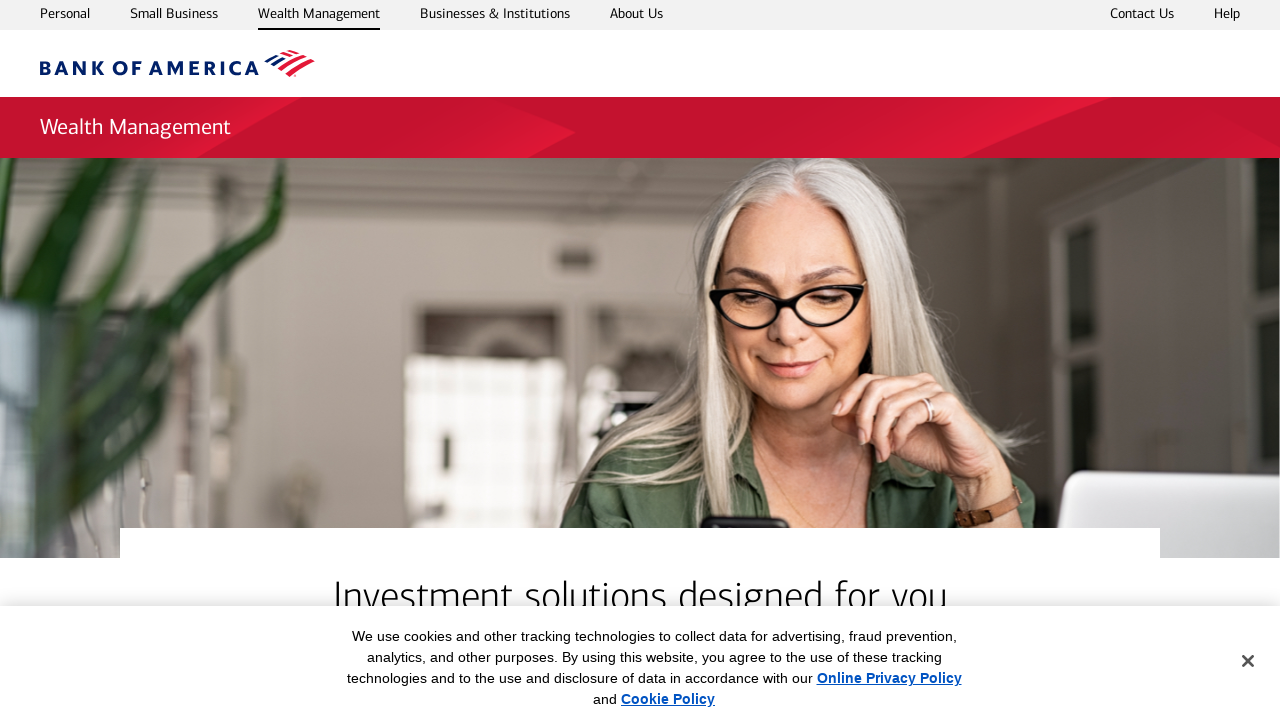